Tests file upload functionality on a demo page by selecting a file to upload via the file input element

Starting URL: http://demo.automationtesting.in/FileUpload.html

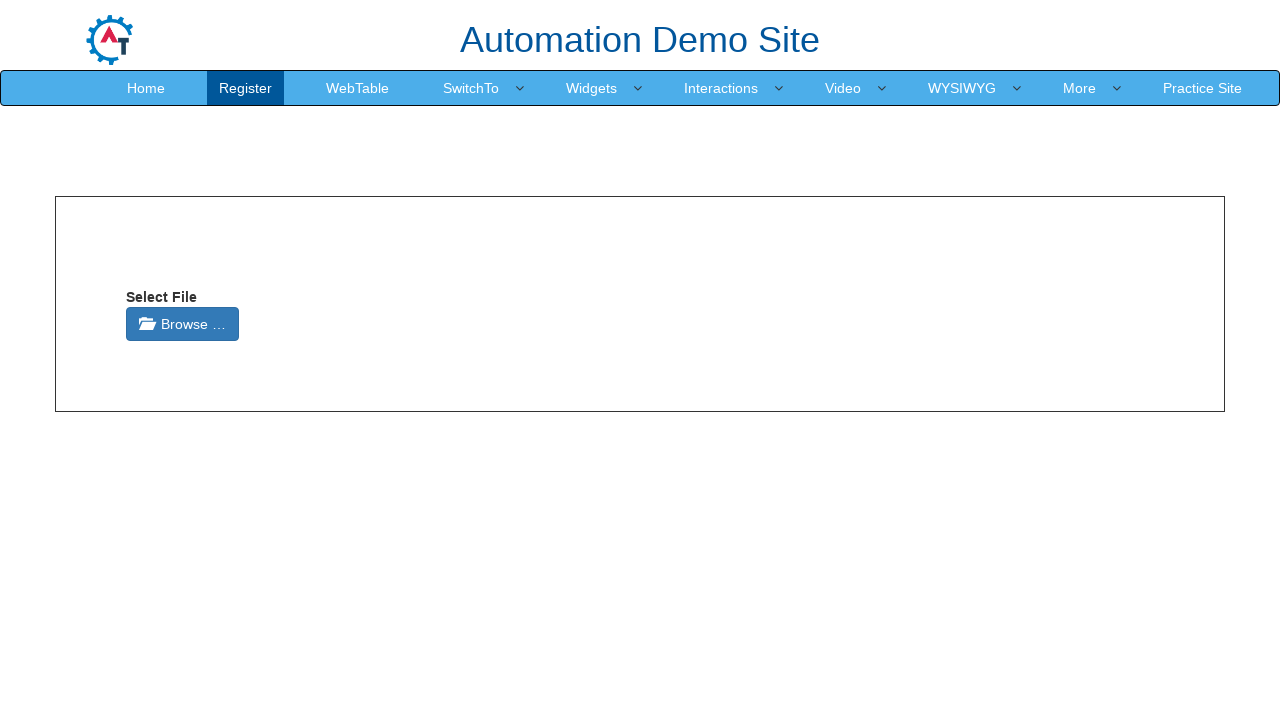

Created temporary test file with upload content
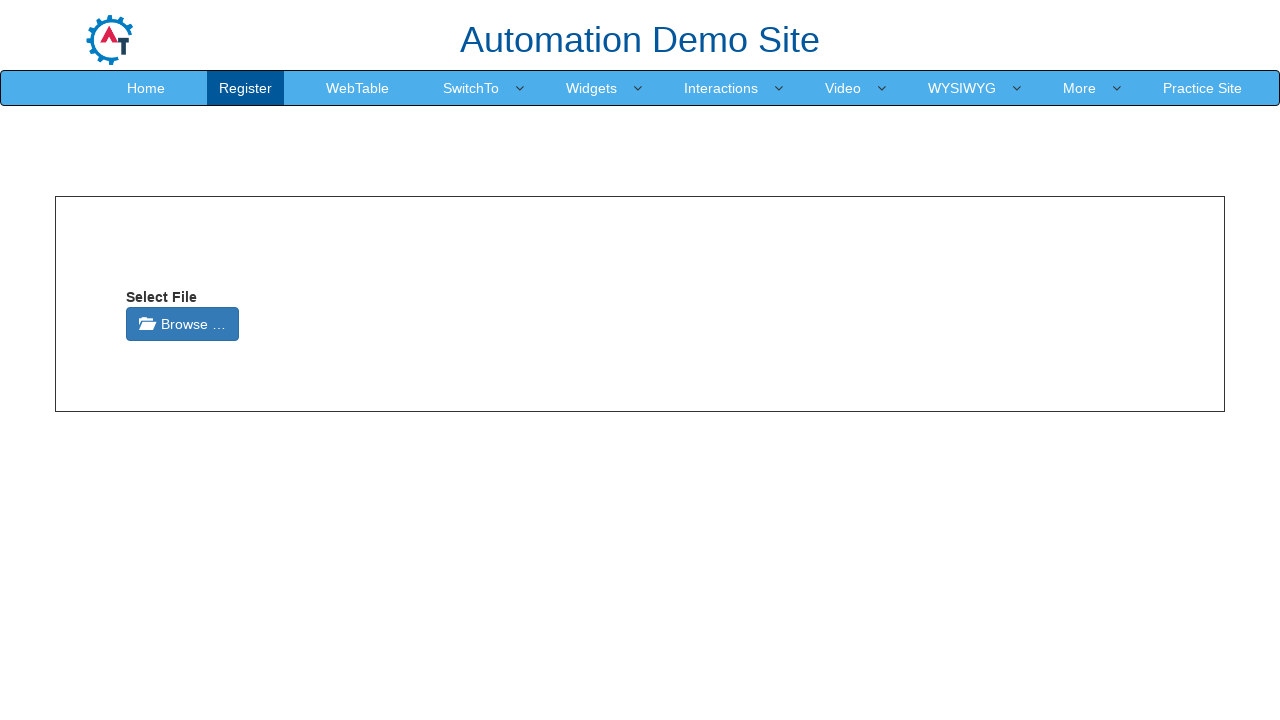

Selected and uploaded file via file input element
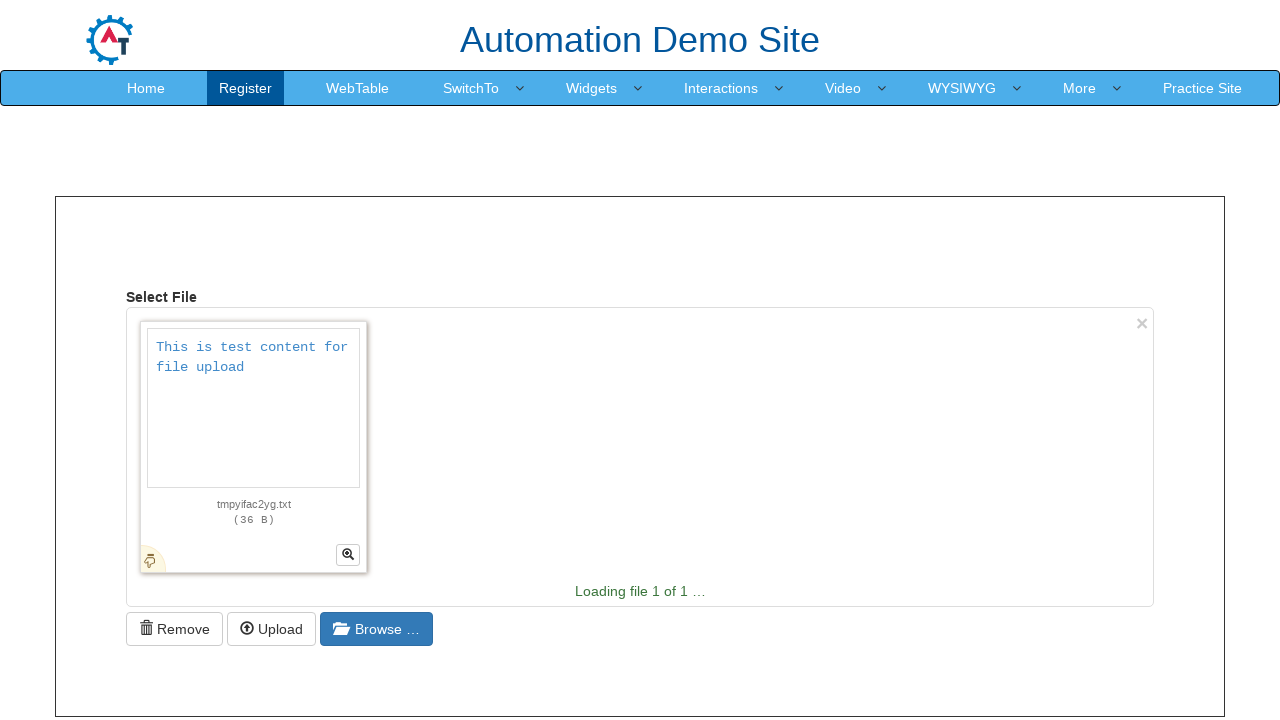

Cleaned up temporary file
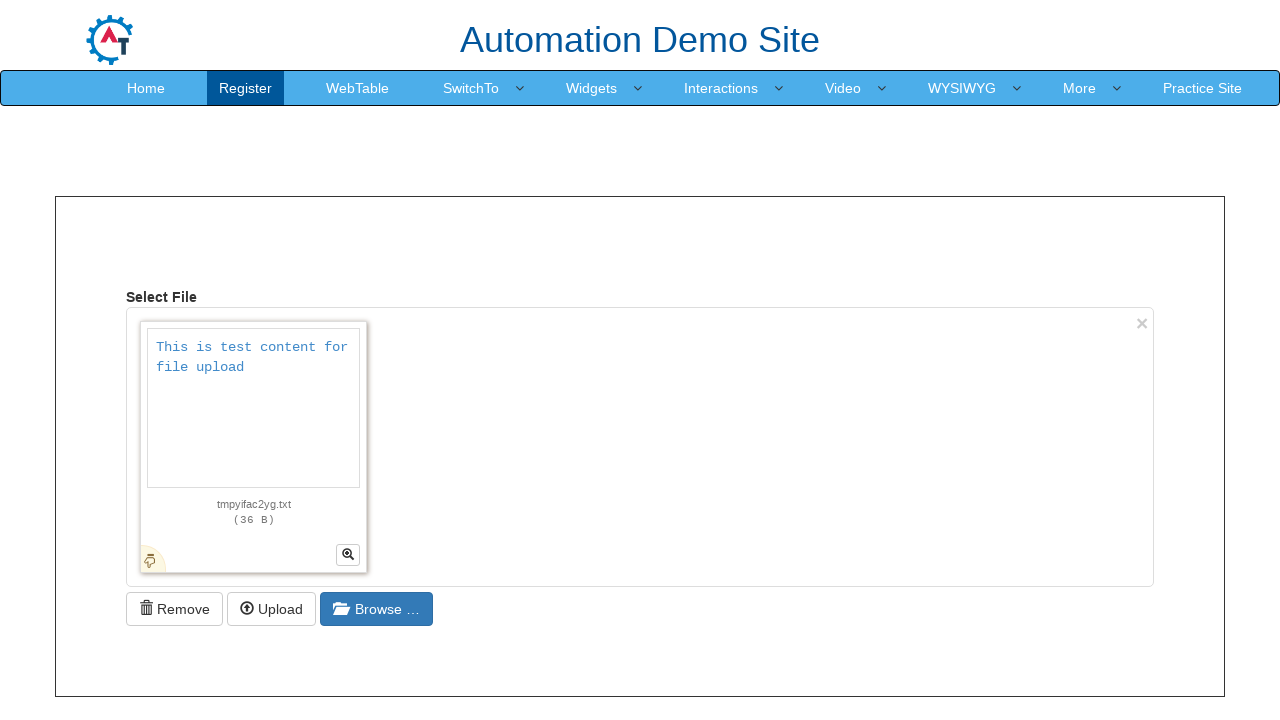

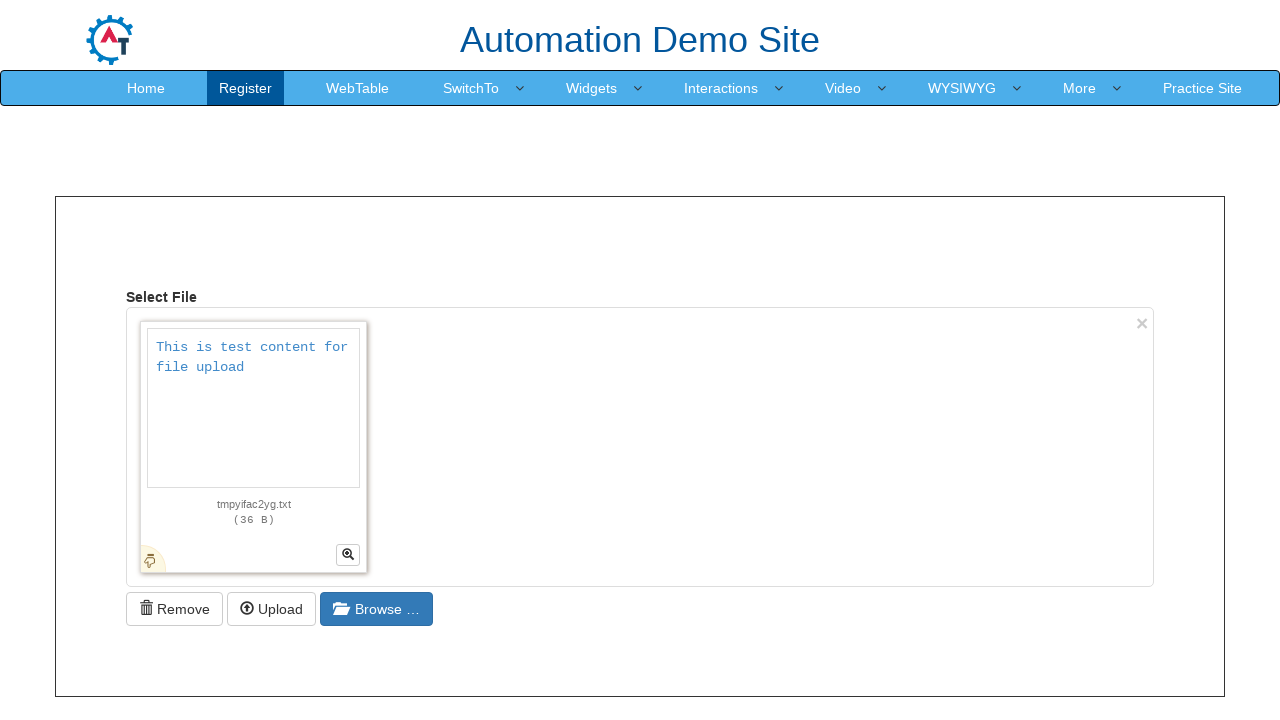